Tests checkbox interactions including checking, unchecking and verifying checkbox states

Starting URL: https://rahulshettyacademy.com/AutomationPractice/

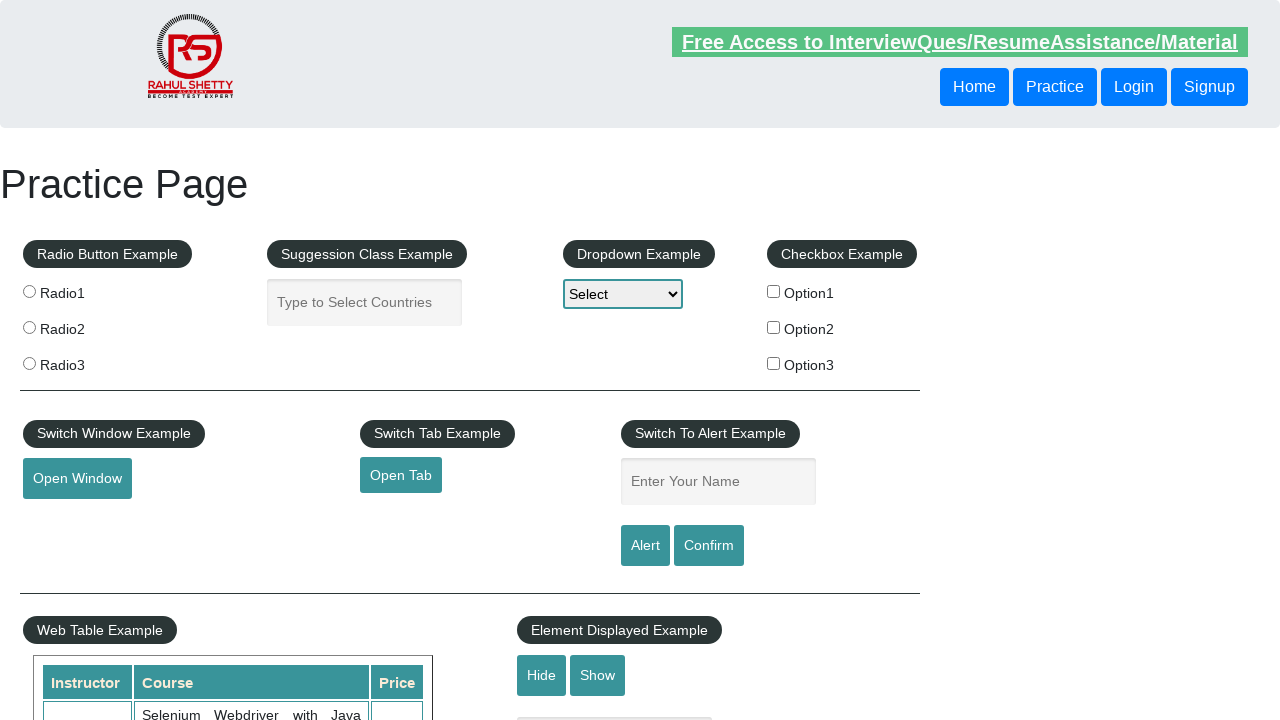

Clicked checkbox 1 to check it at (774, 291) on #checkBoxOption1
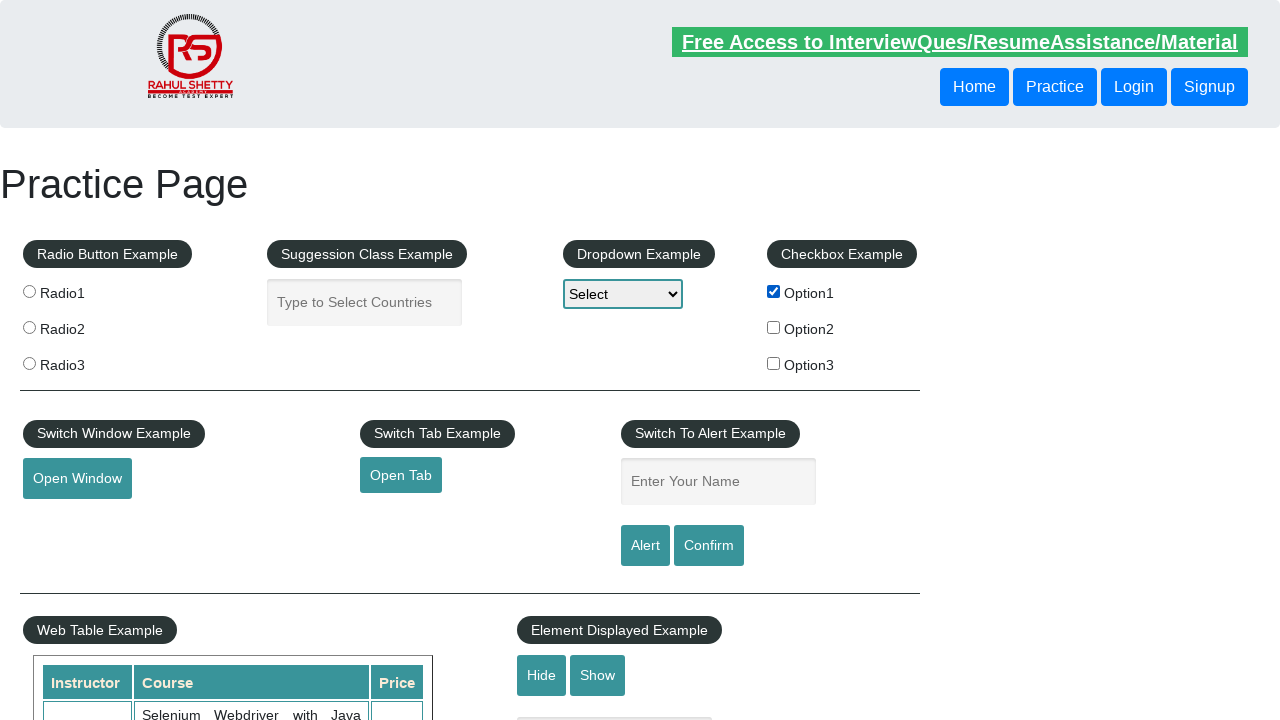

Checked checkbox 2 at (774, 327) on #checkBoxOption2
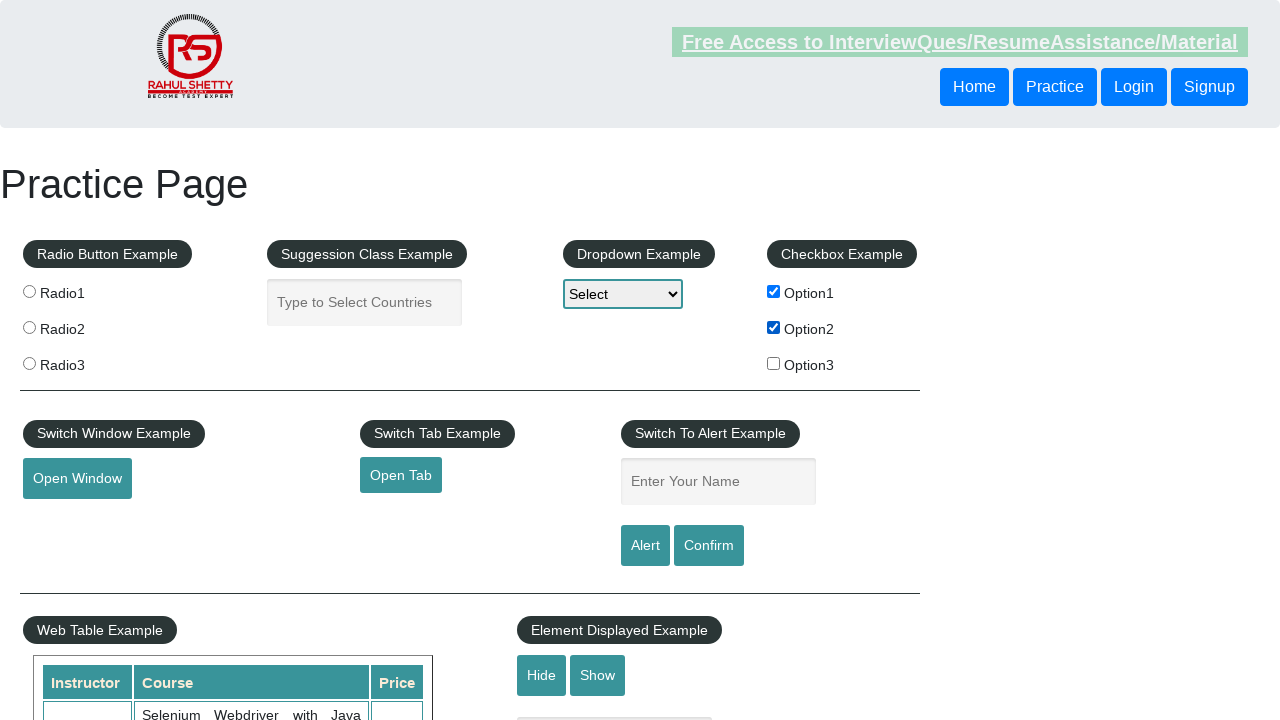

Clicked checkbox 3 to check it at (774, 363) on #checkBoxOption3
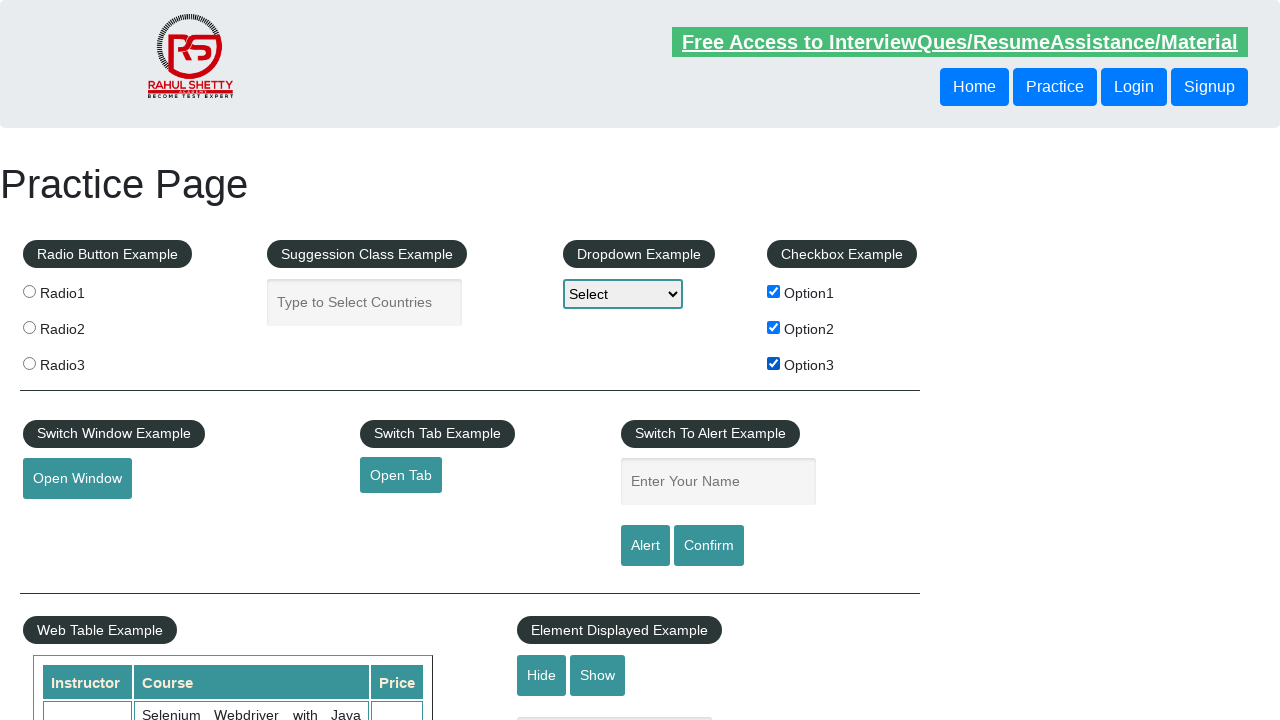

Unchecked checkbox 1 at (774, 291) on #checkBoxOption1
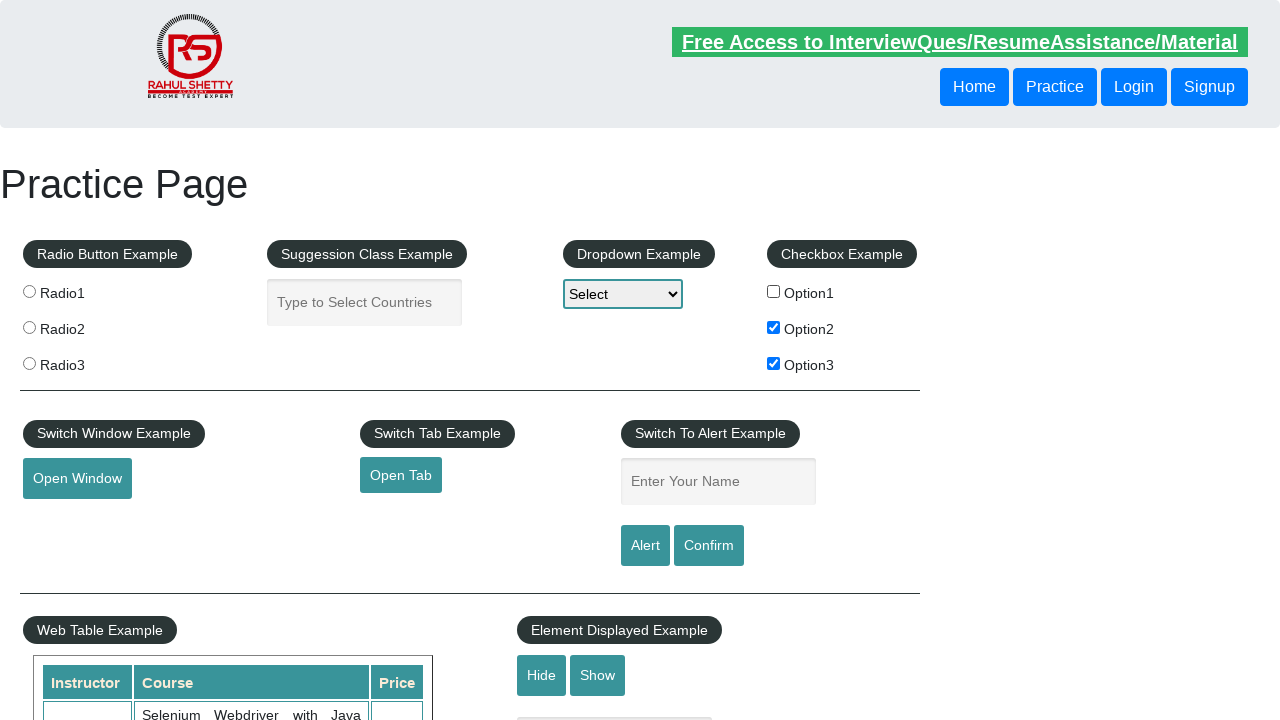

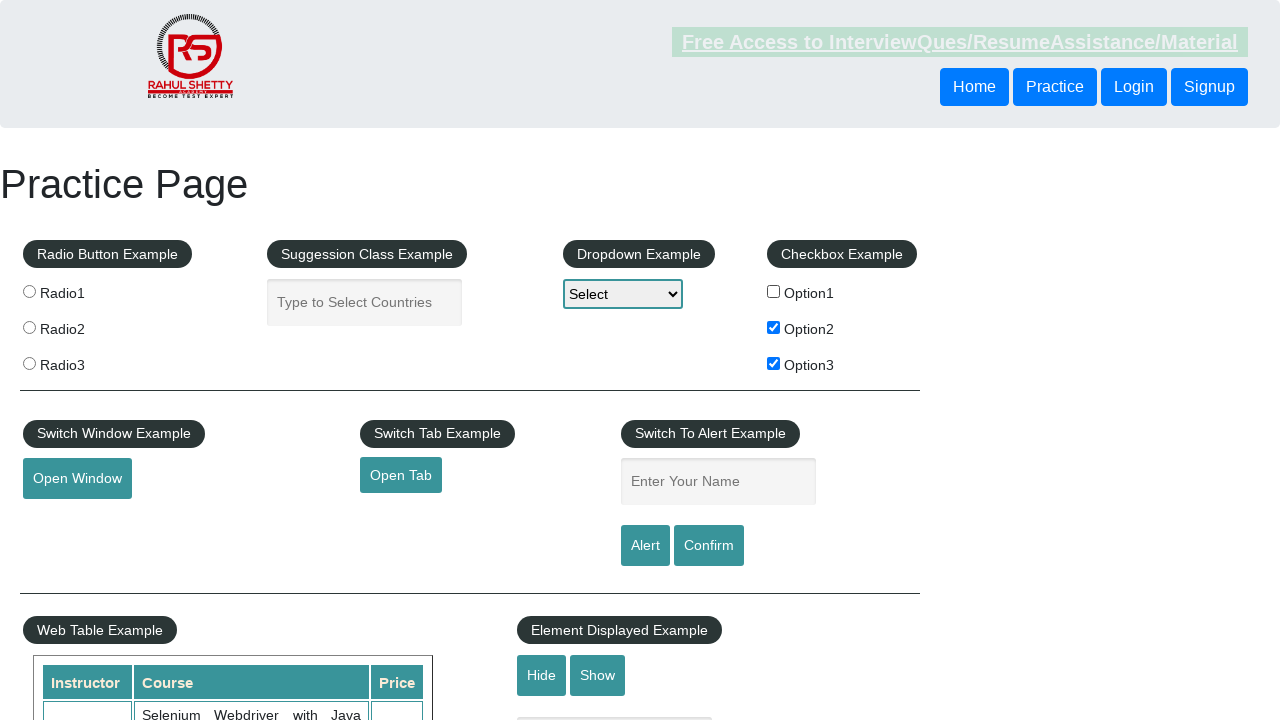